Tests a contact form by navigating to the page and filling in the user/name field with a test value

Starting URL: https://www.mycontactform.com/

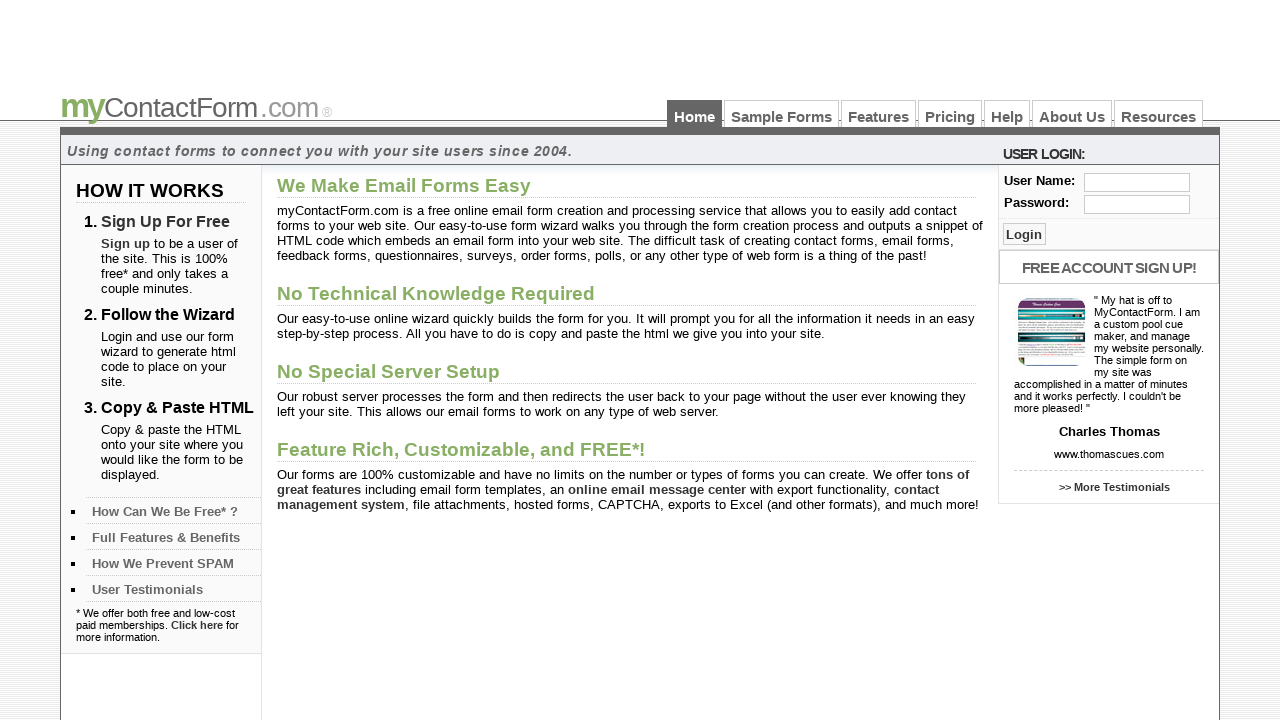

Navigated to contact form page at https://www.mycontactform.com/
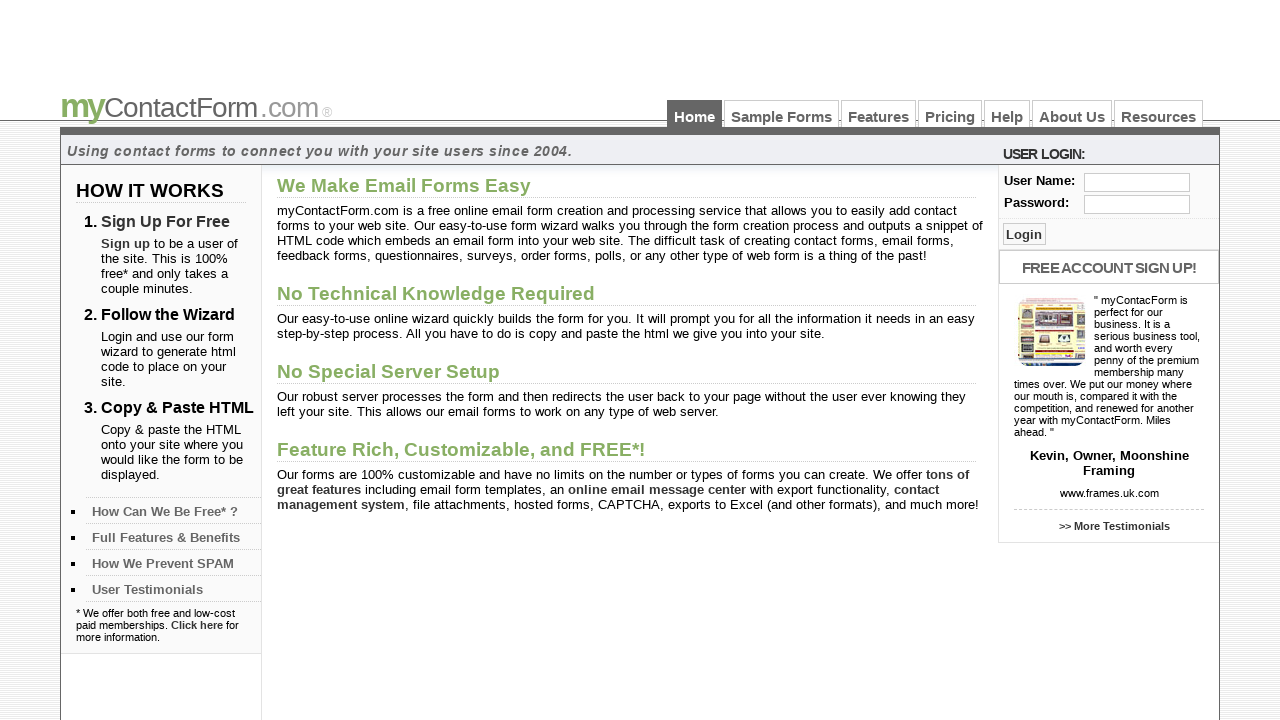

Filled user/name field with 'naresh' on #user
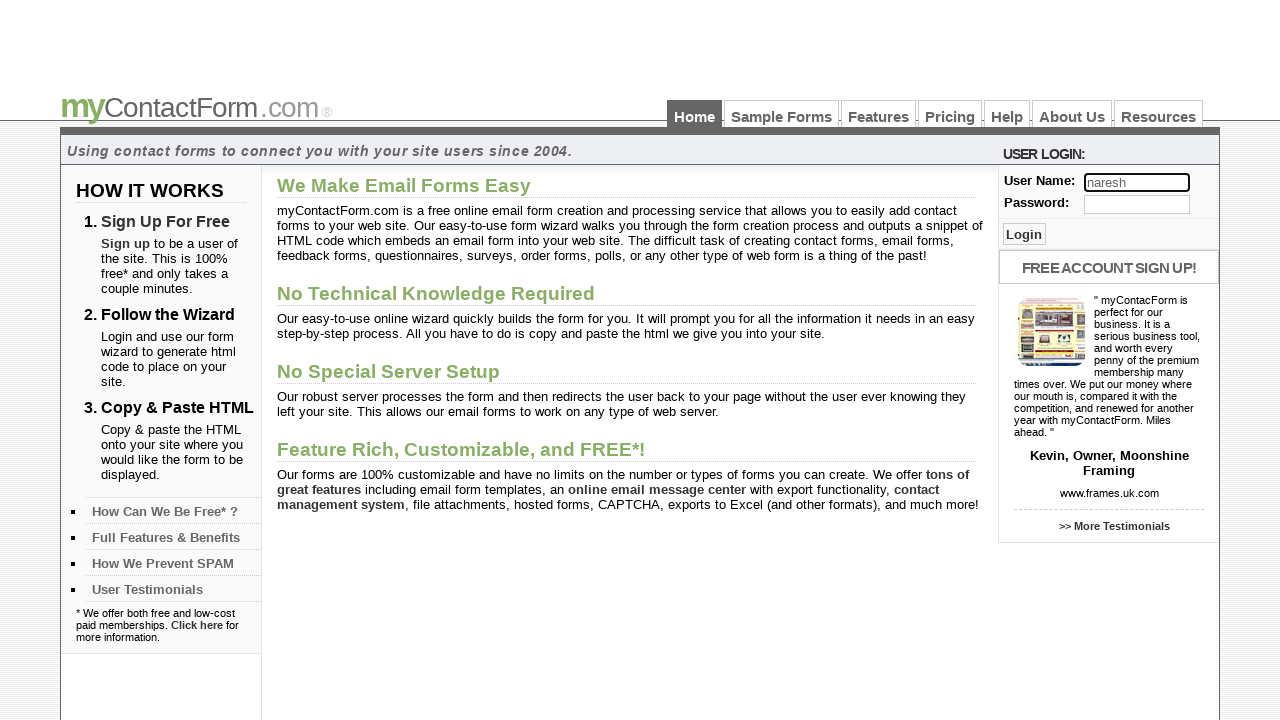

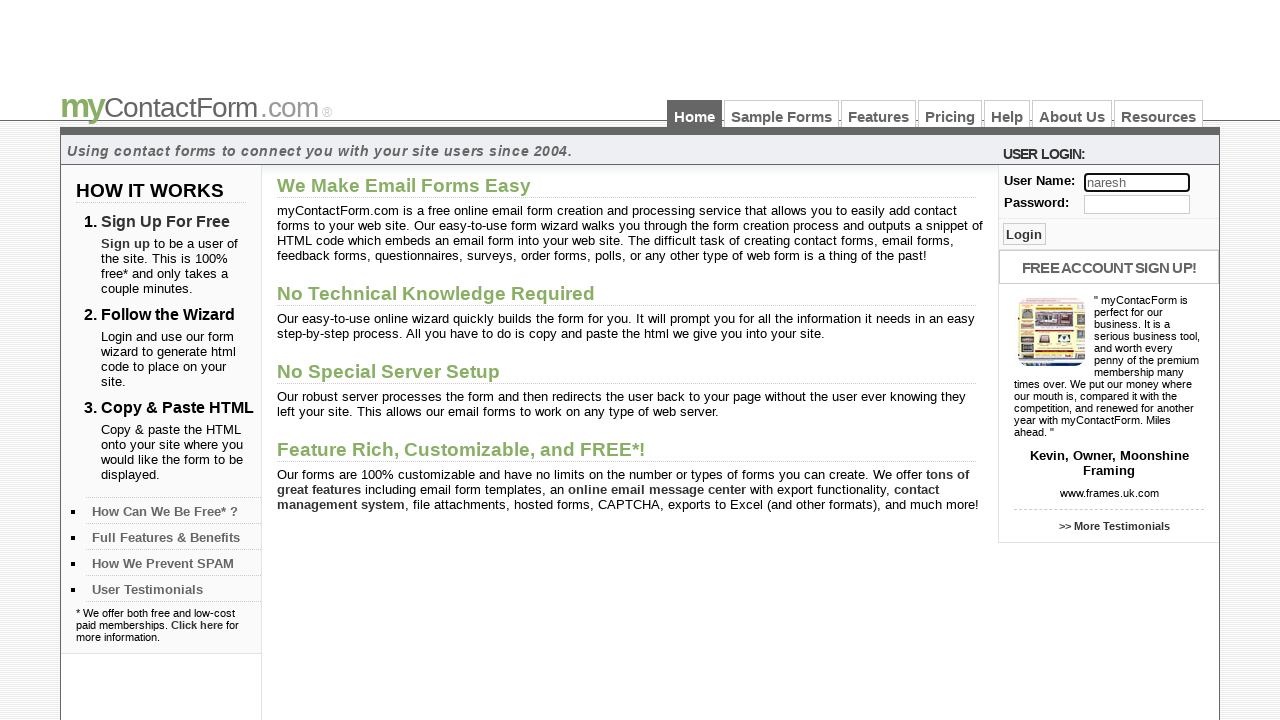